Tests JavaScript alert and confirm dialog handling by entering a name, triggering alerts, and accepting them

Starting URL: https://rahulshettyacademy.com/AutomationPractice/

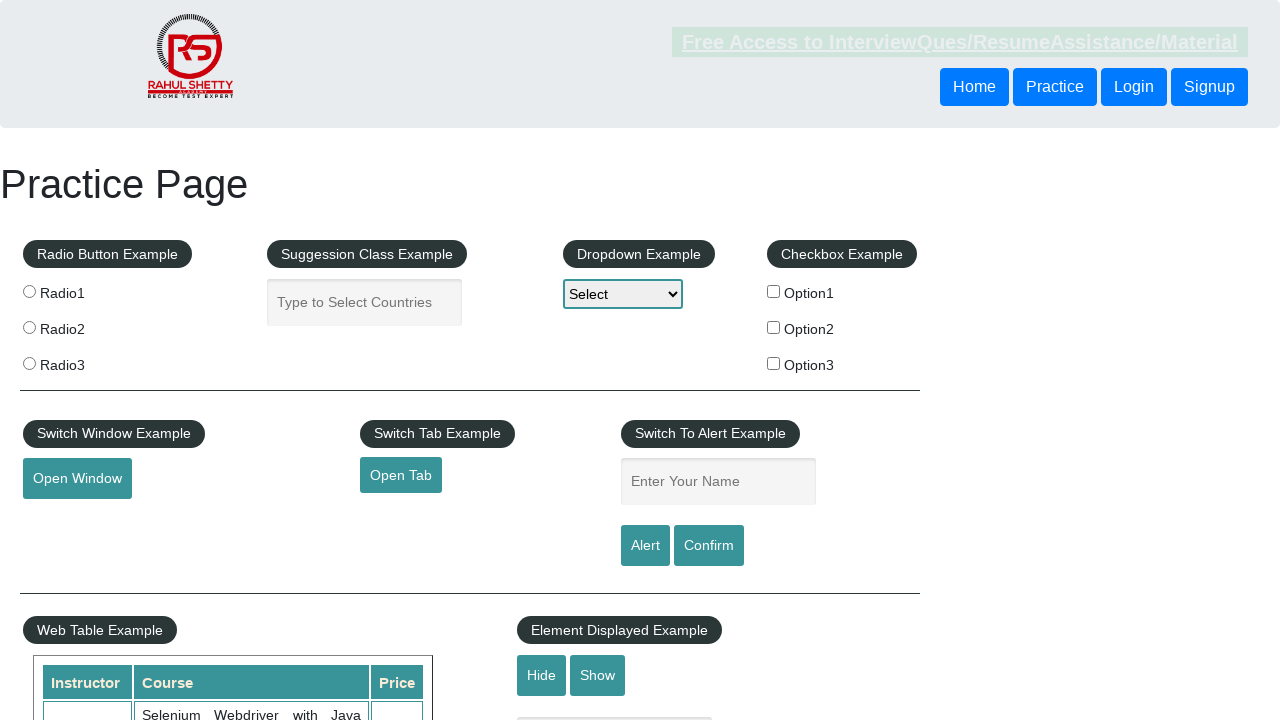

Filled name field with 'Mari' on #name
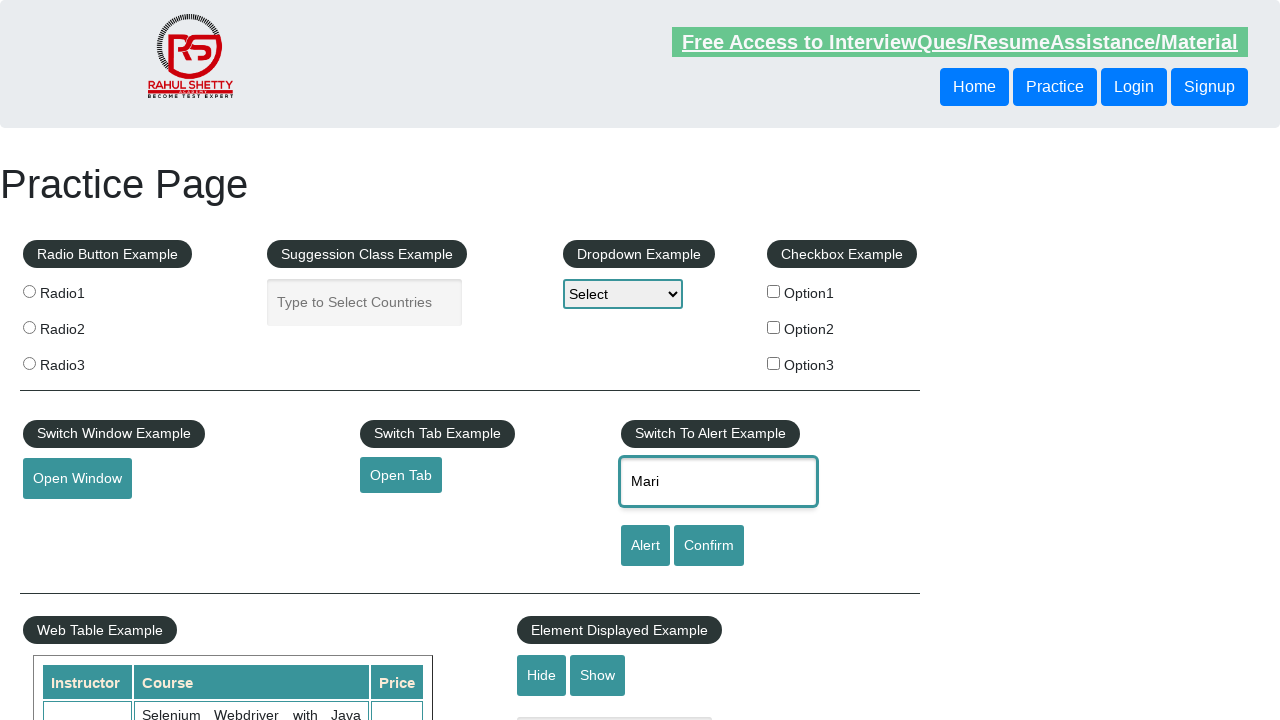

Clicked alert button to trigger JavaScript alert at (645, 546) on #alertbtn
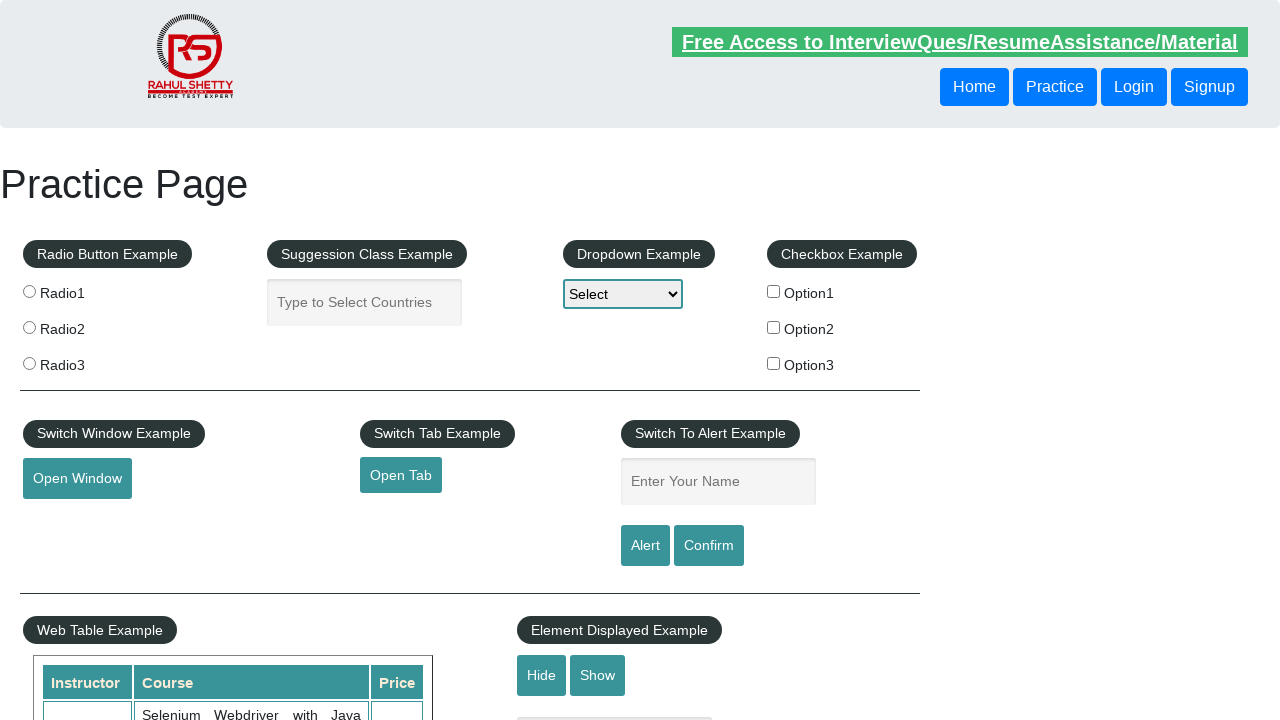

Set up dialog handler to accept alerts
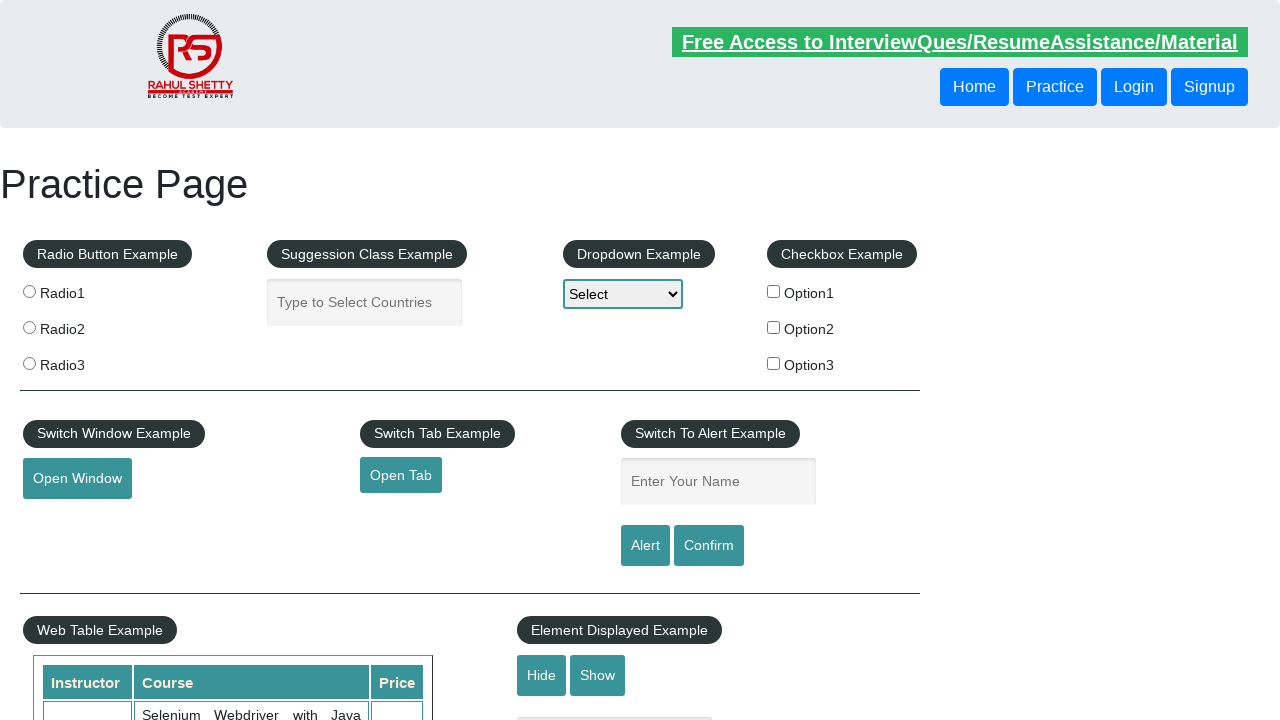

Waited for alert to be processed
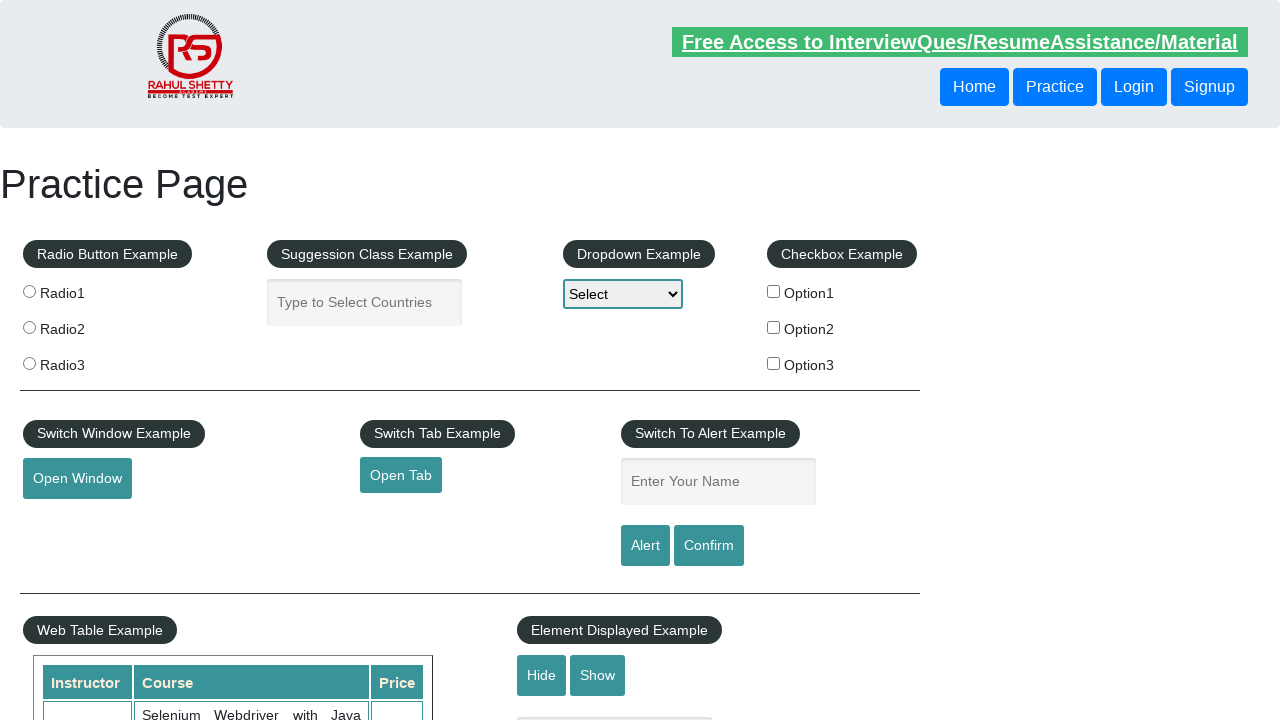

Clicked confirm button to trigger confirm dialog at (709, 546) on #confirmbtn
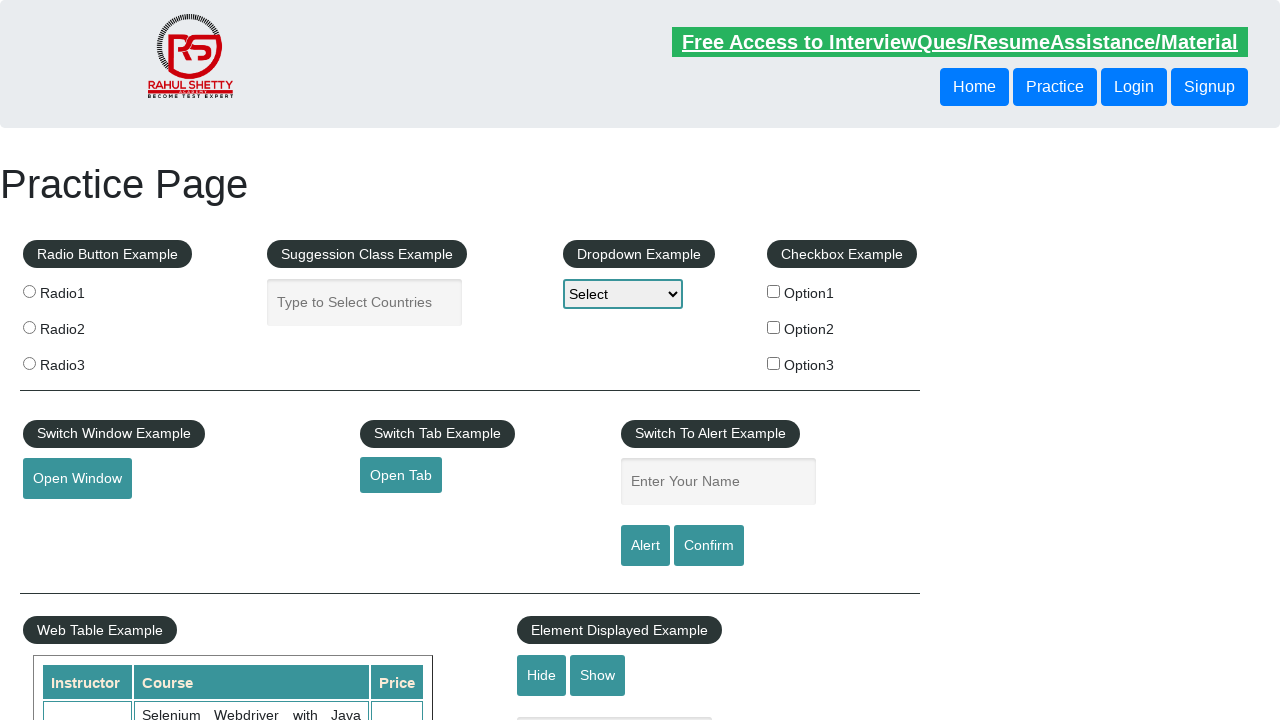

Waited for confirm dialog to be handled
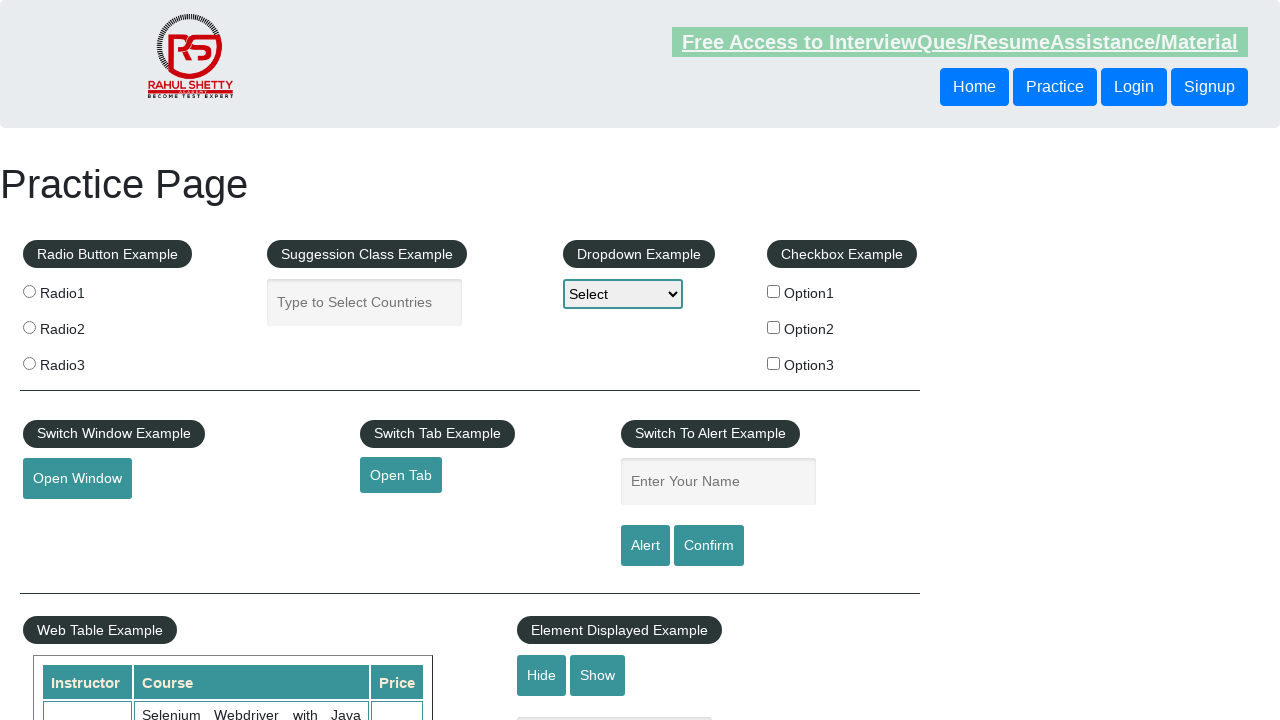

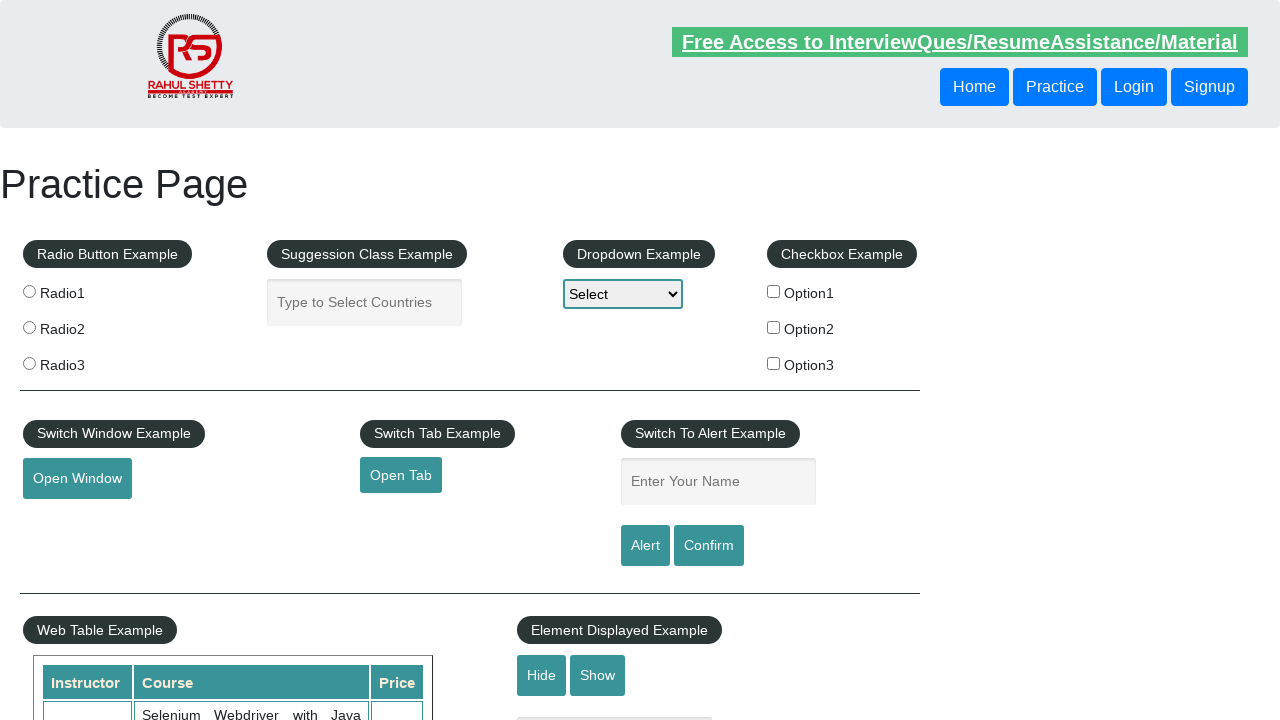